Tests Bootstrap dropdown functionality by clicking a dropdown button to open it and verifying the dropdown menu items are displayed.

Starting URL: https://www.w3schools.com/bootstrap/bootstrap_dropdowns.asp

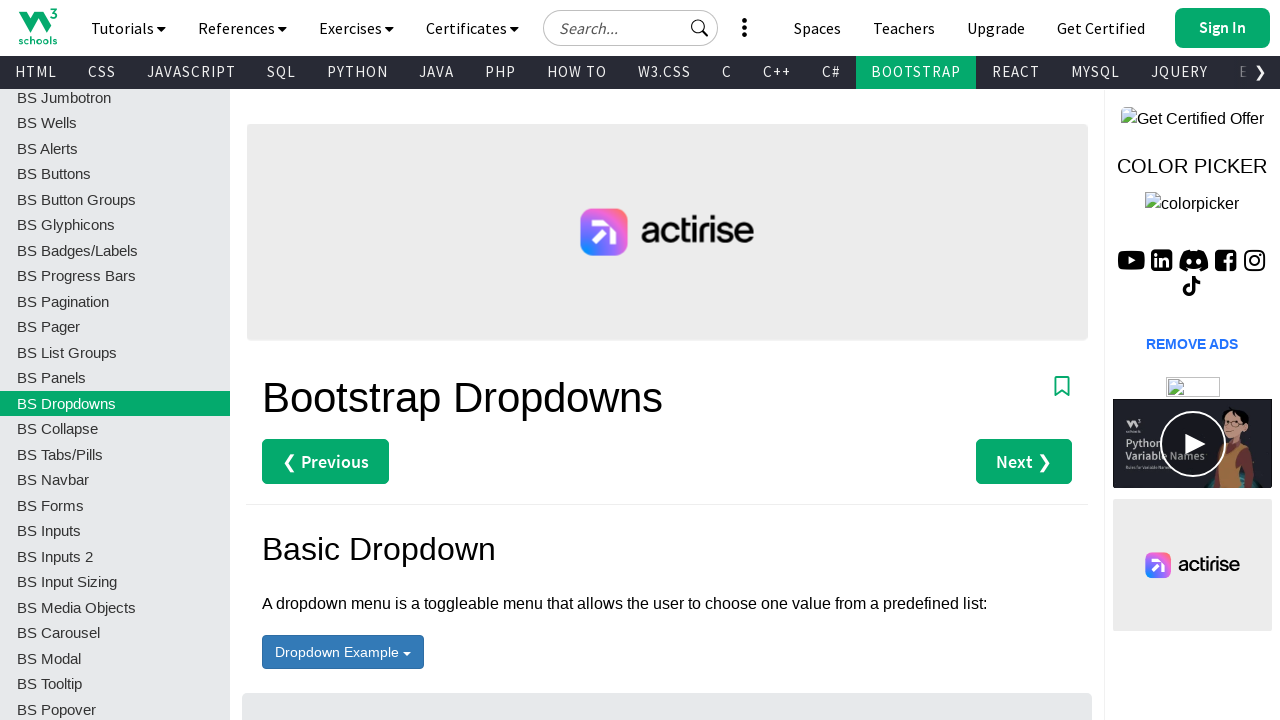

Clicked dropdown button to open the menu at (343, 652) on button#menu1
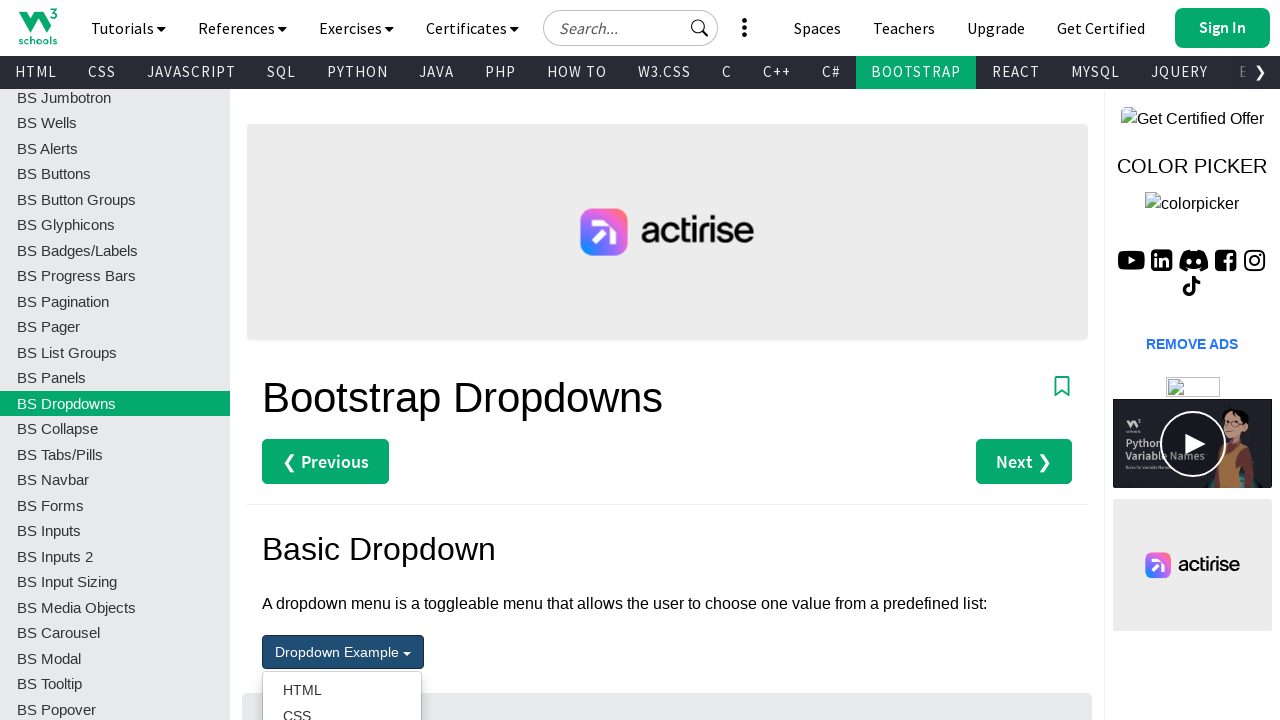

Dropdown menu items are now displayed
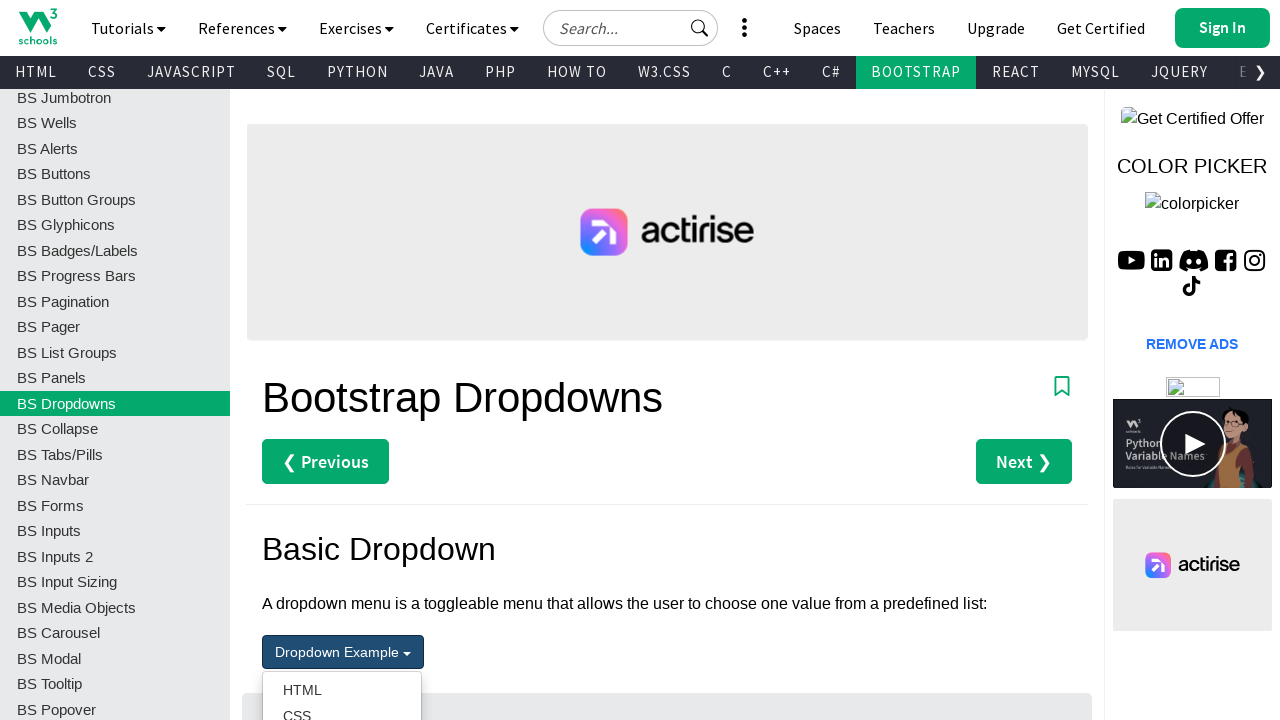

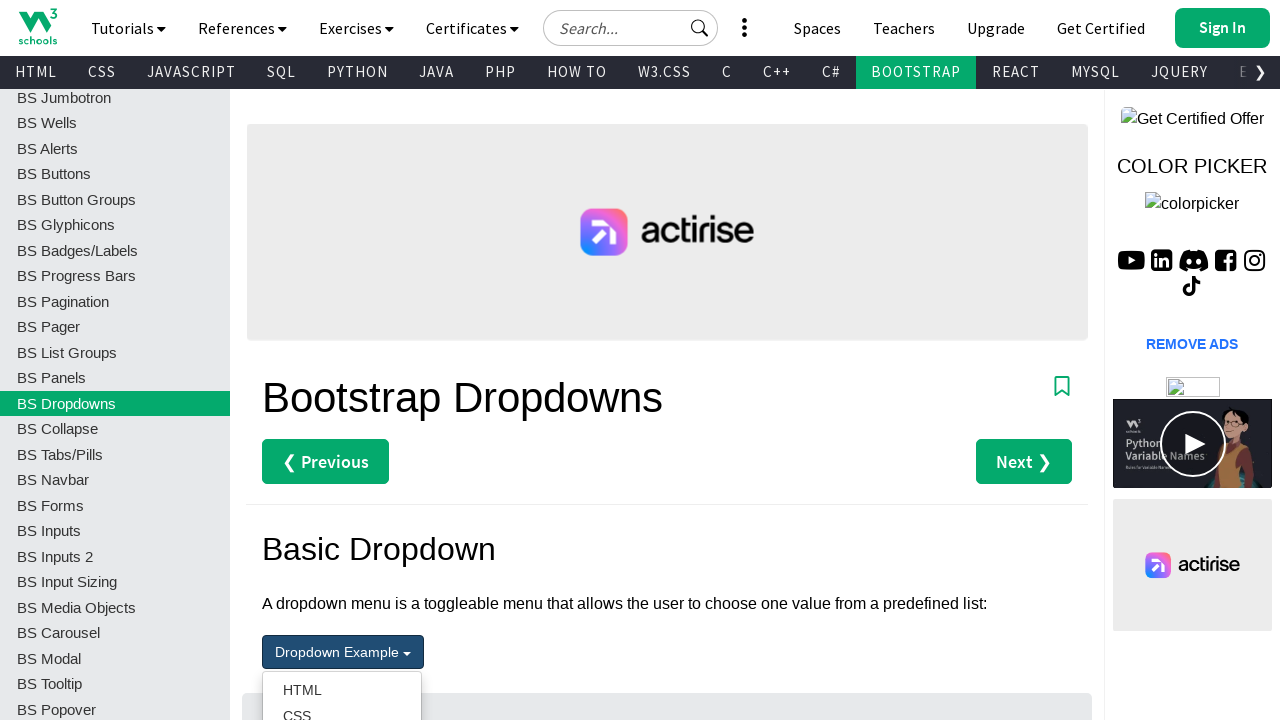